Tests Brown University's Course Announcement Bulletin (CAB) by setting up search filters to exclude specific meeting times and then executing a course search to verify results load properly.

Starting URL: https://cab.brown.edu

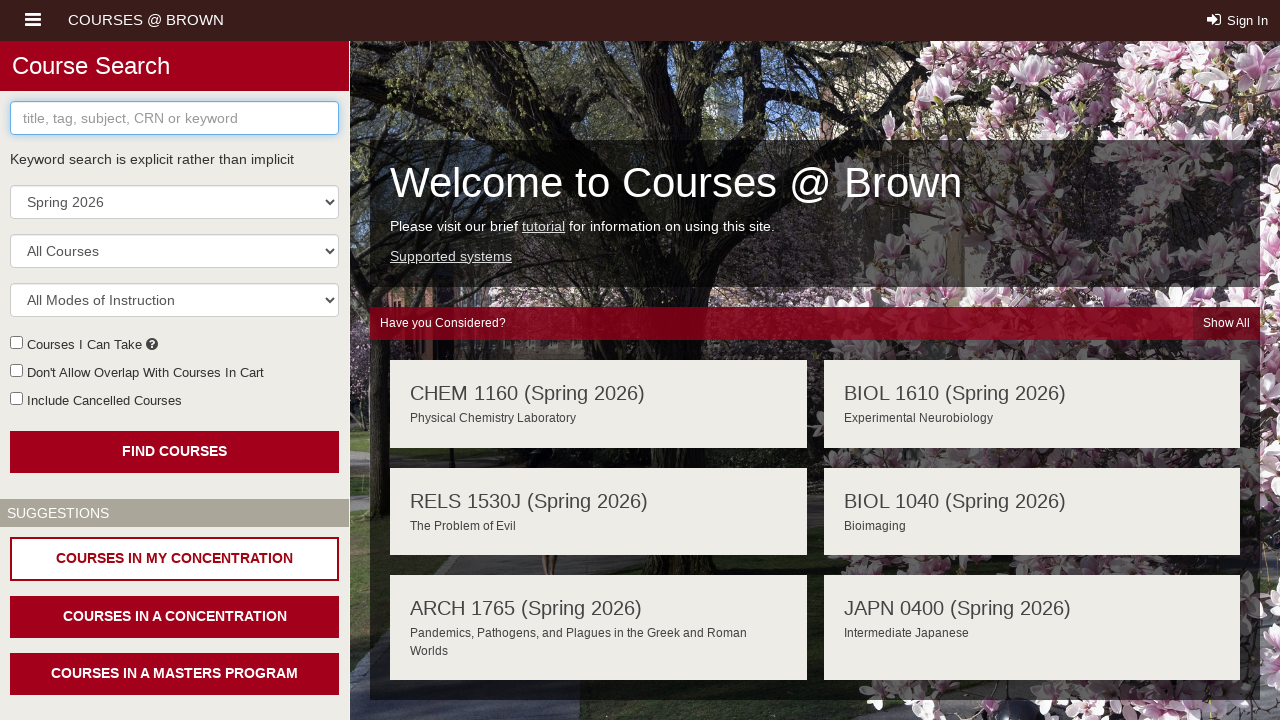

Clicked 'Exclude Times' checkbox option at (16, 405) on #crit-custom-meeting-pattern
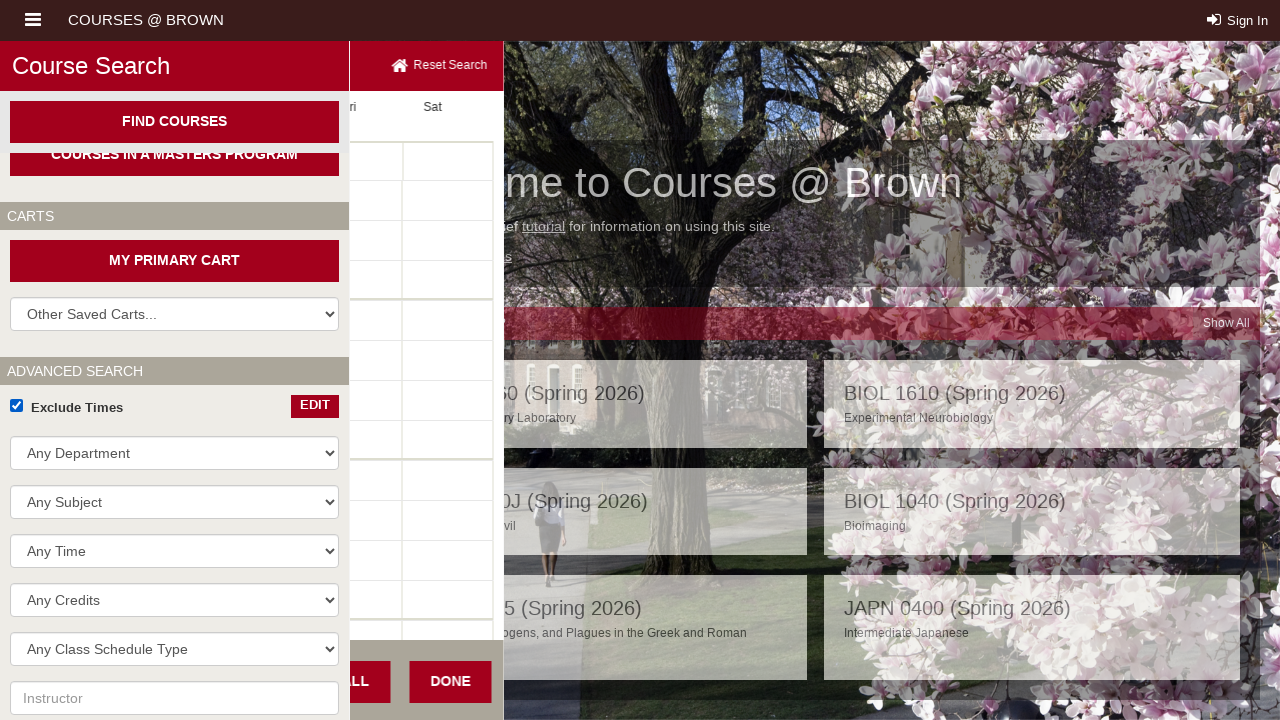

Time selection grid appeared
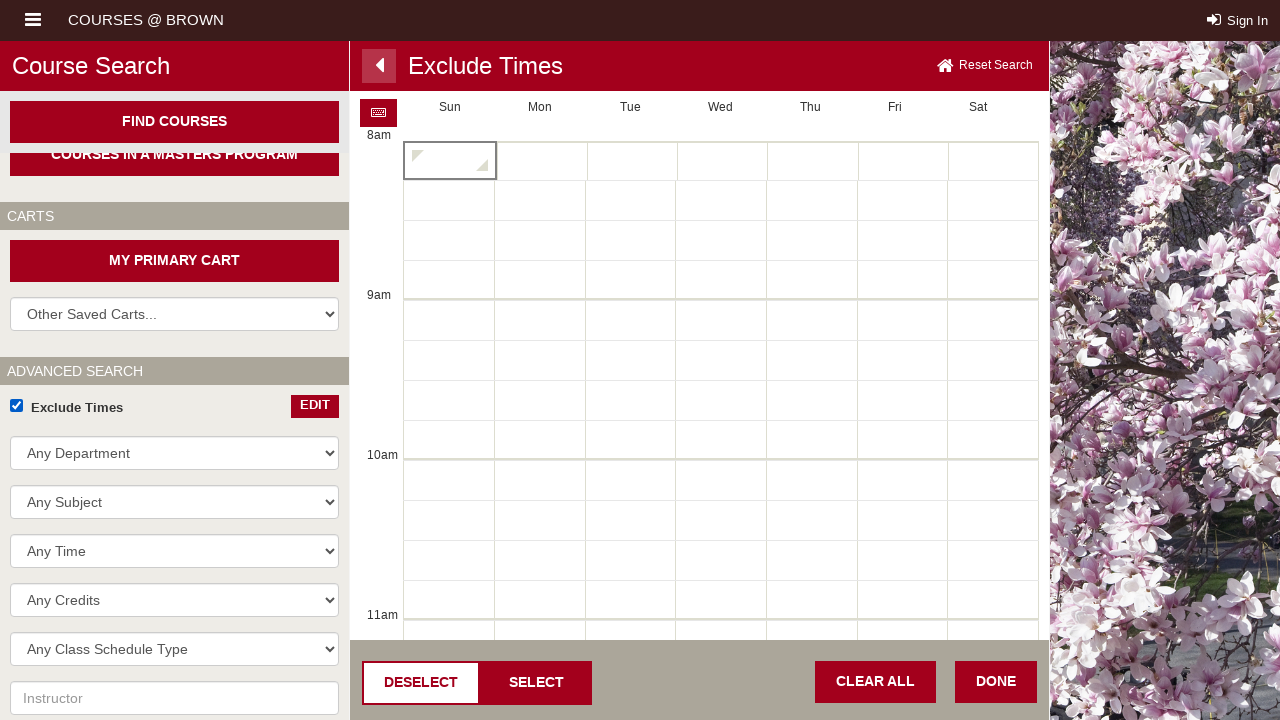

Pressed Tab to navigate time grid (1/3)
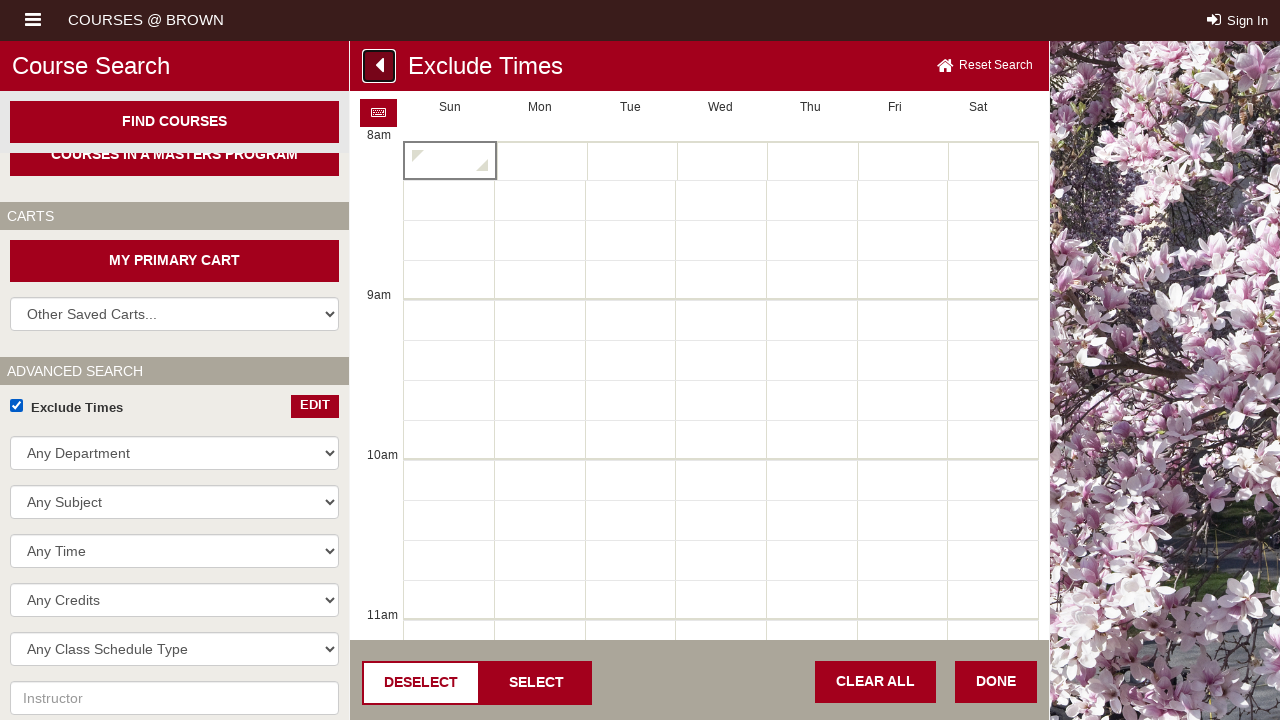

Pressed Tab to navigate time grid (2/3)
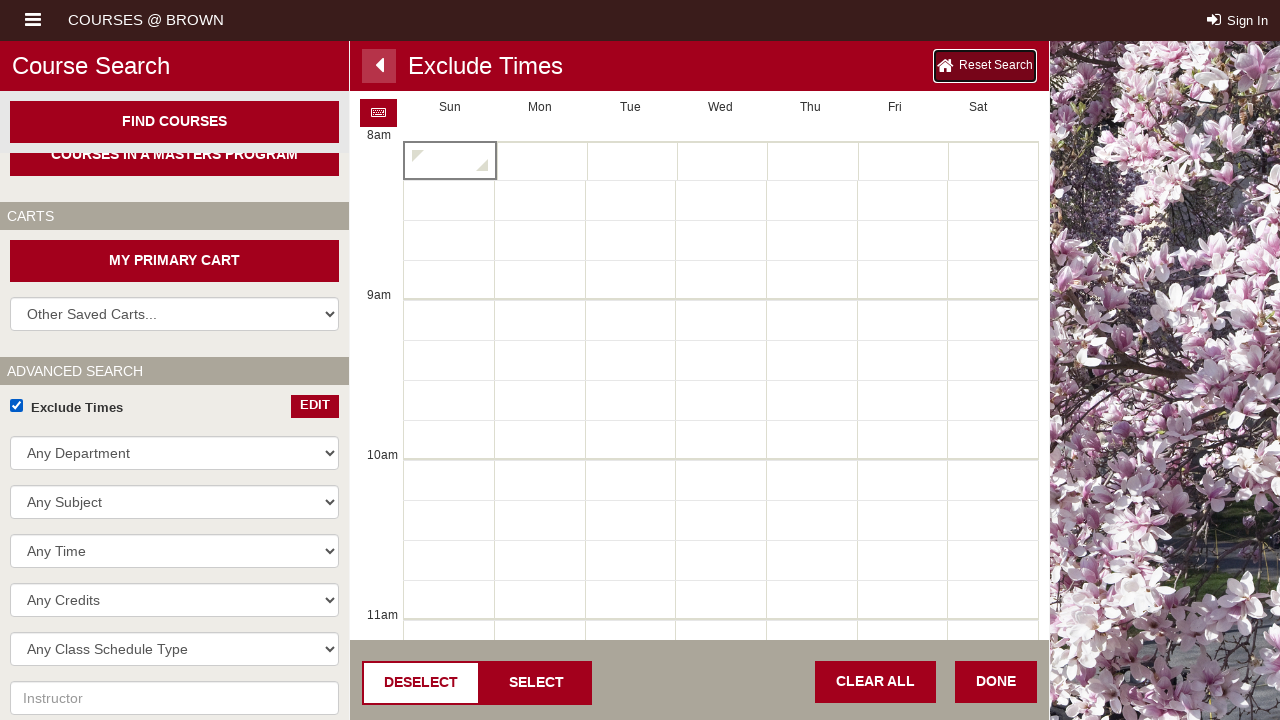

Pressed Tab to navigate time grid (3/3)
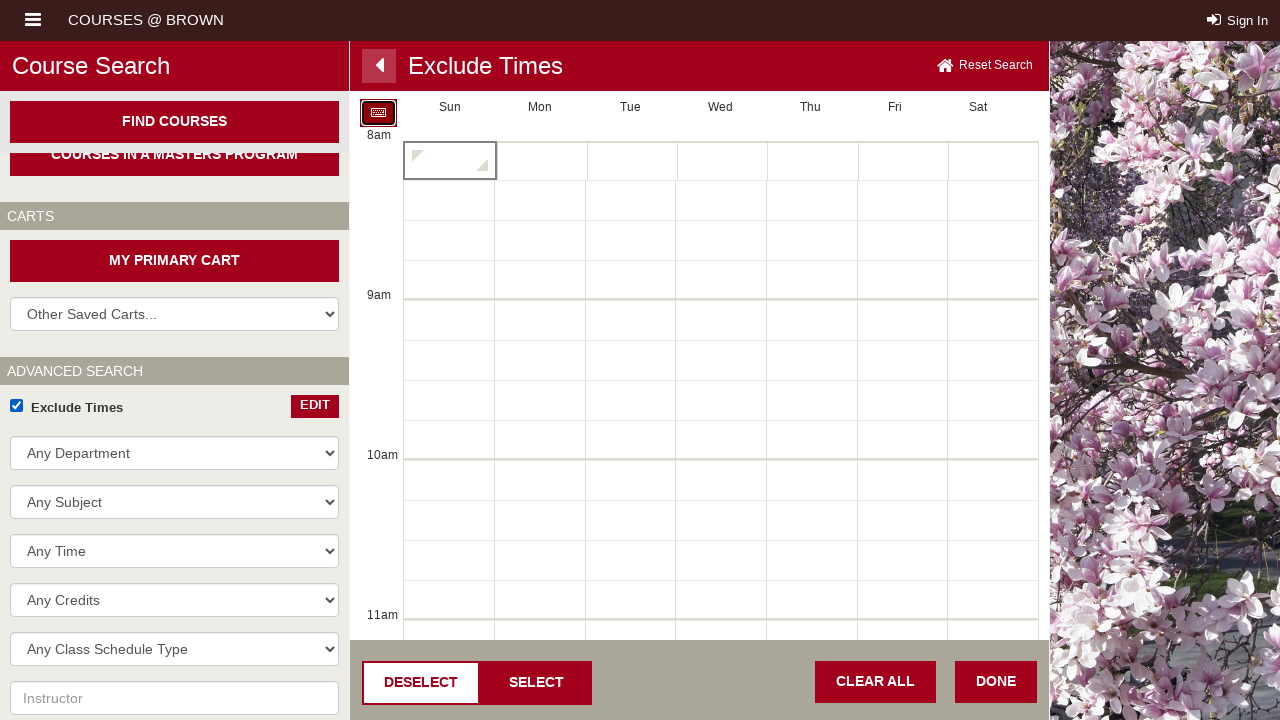

Pressed Enter to select focused time block
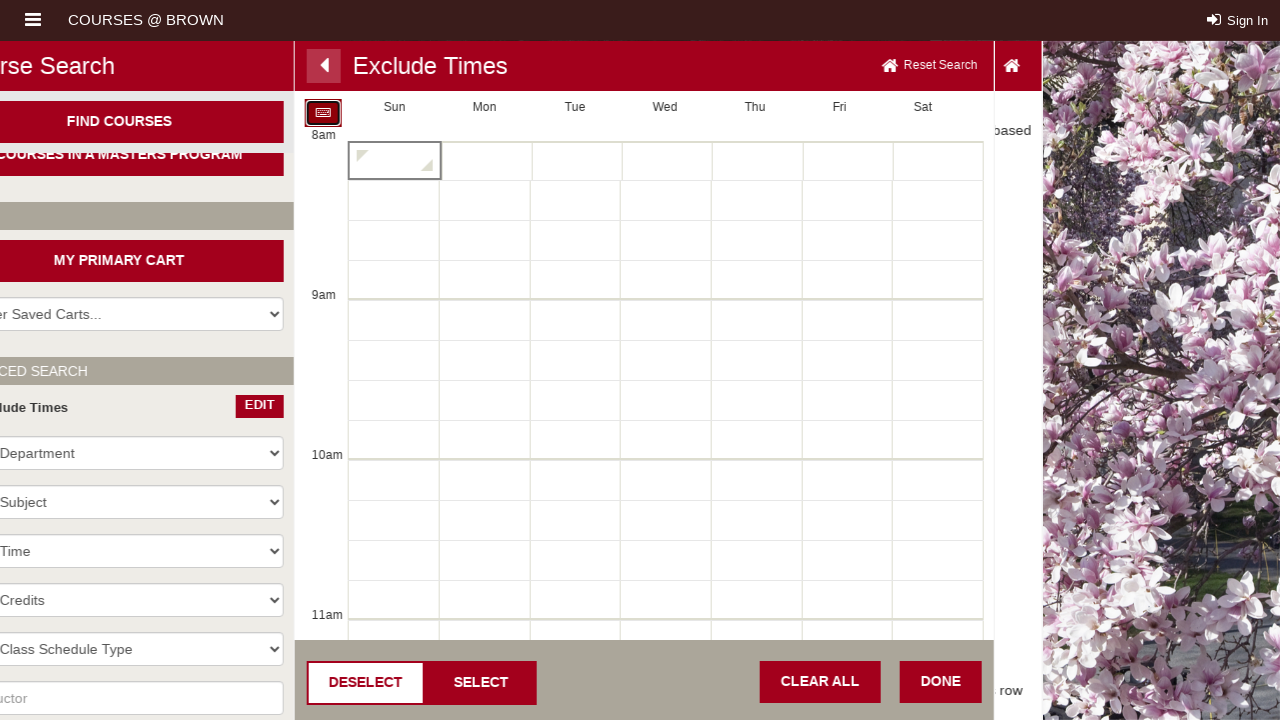

'Done' button selector appeared
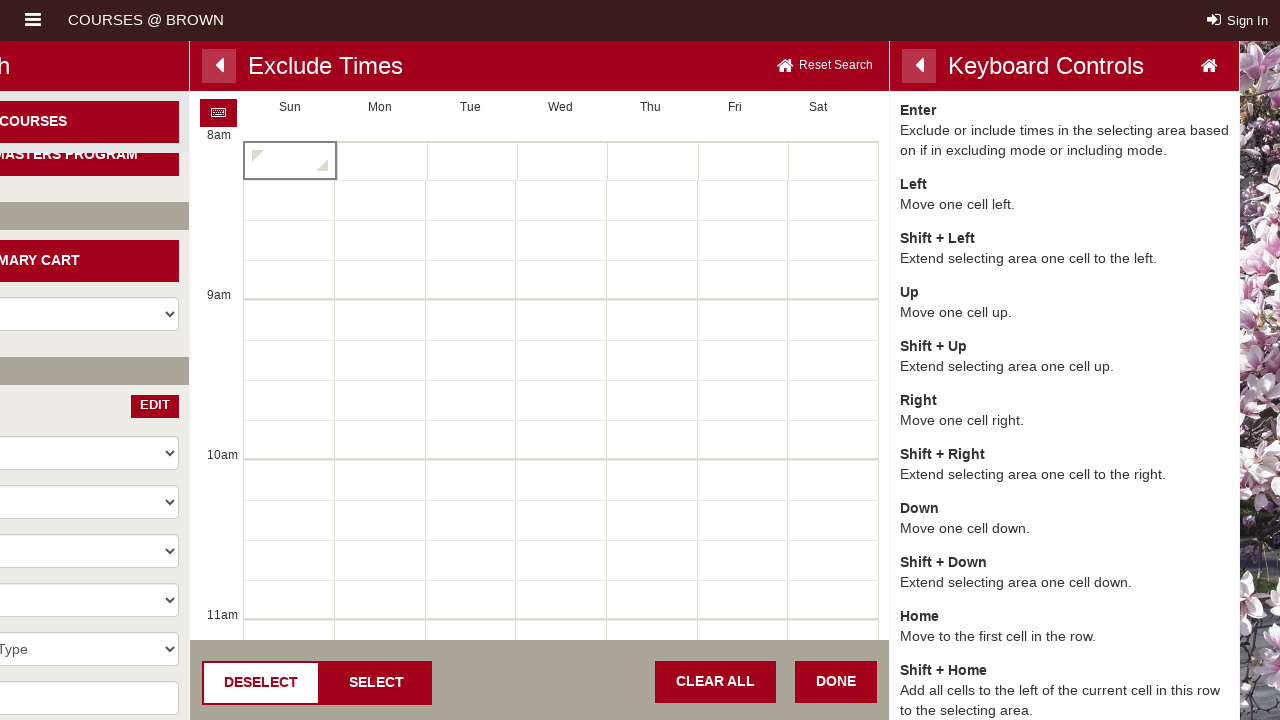

Clicked 'Done' button to confirm time exclusion at (836, 682) on .meet-pat-btn-search
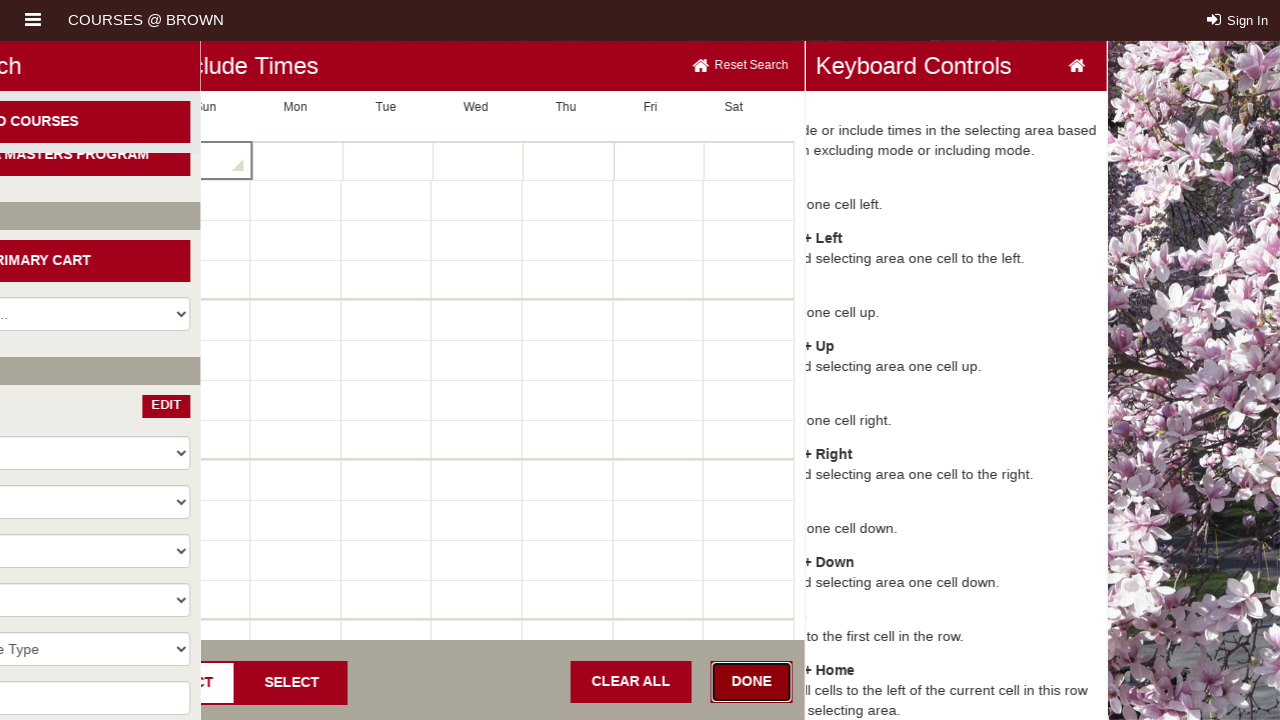

'Find Courses' button is ready
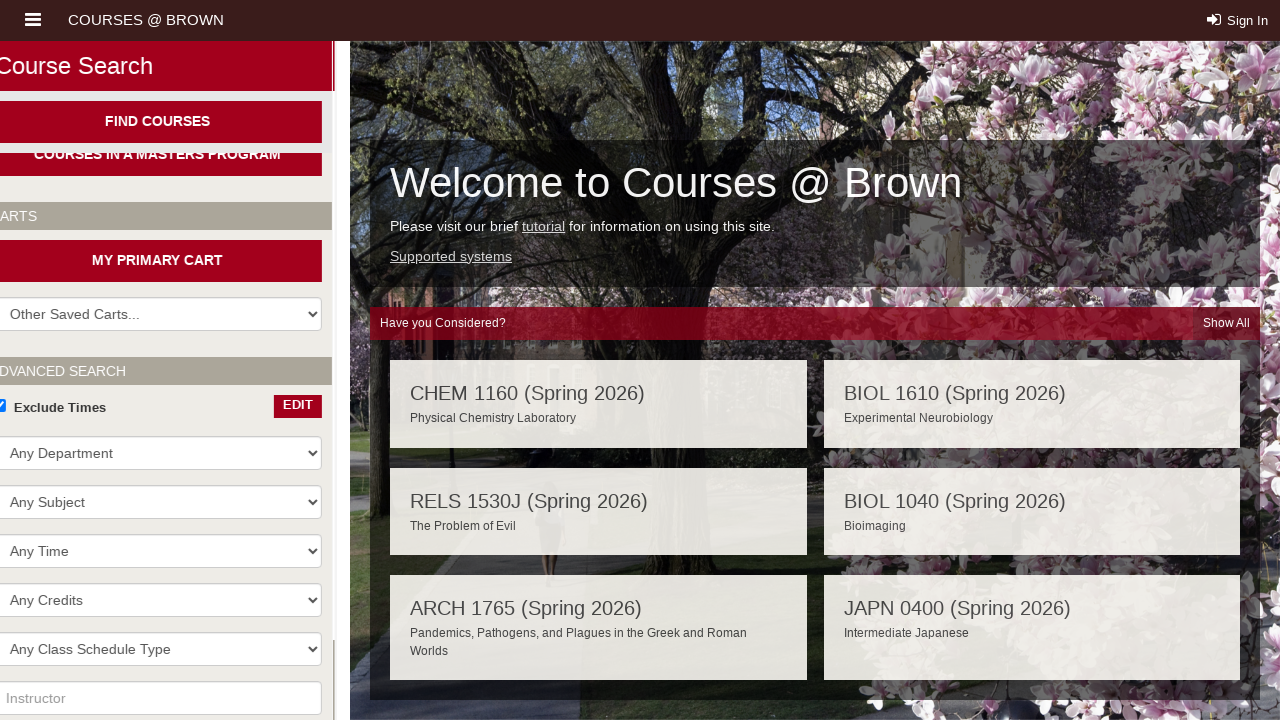

Clicked 'Find Courses' search button at (174, 452) on #search-button
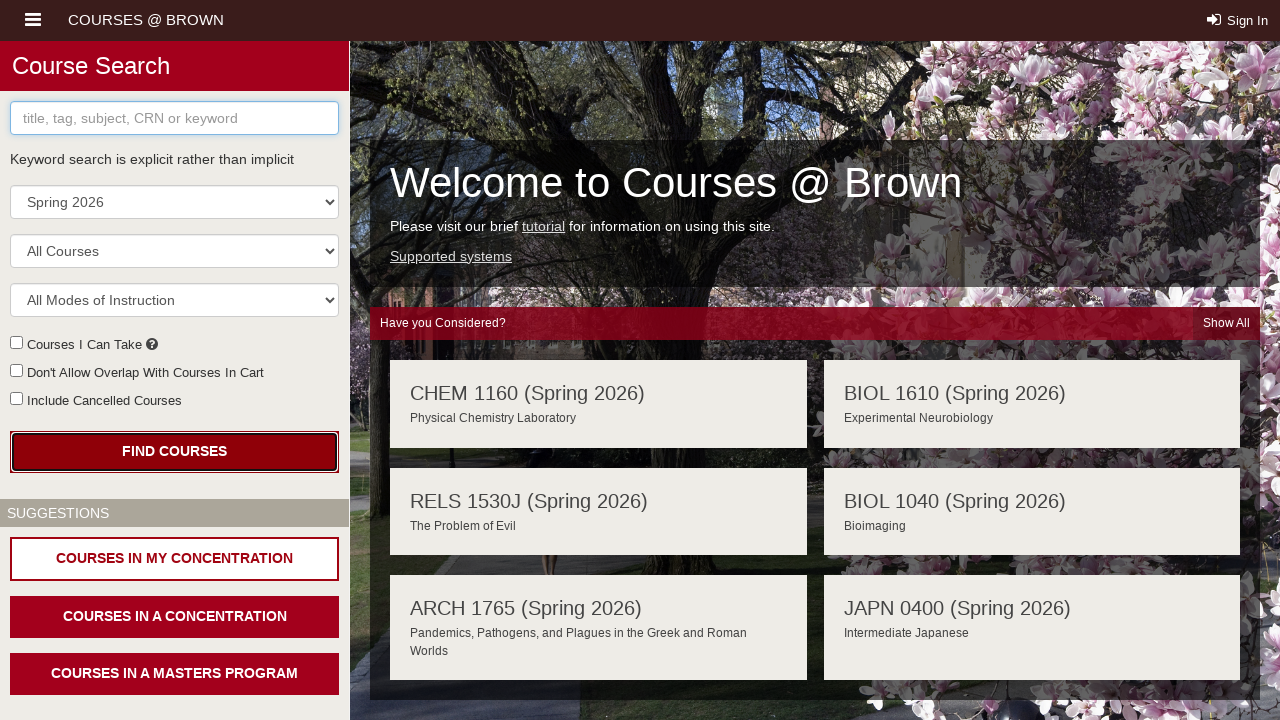

Course results loaded successfully
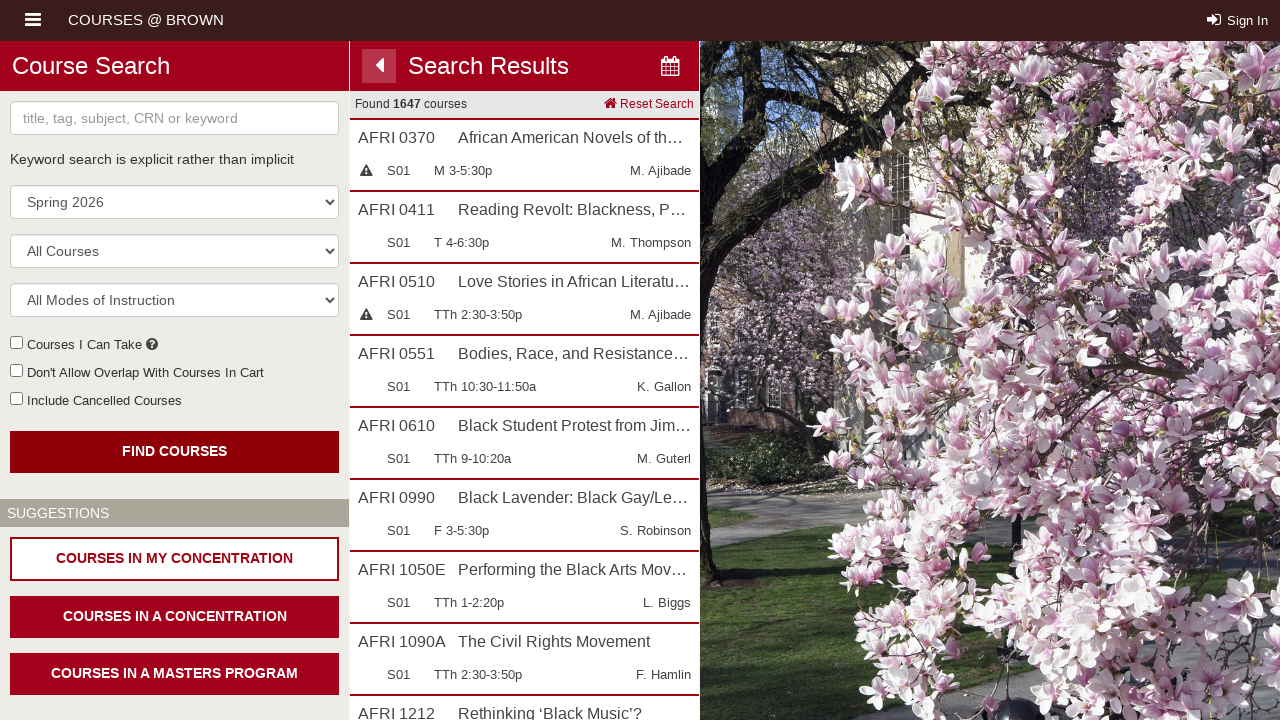

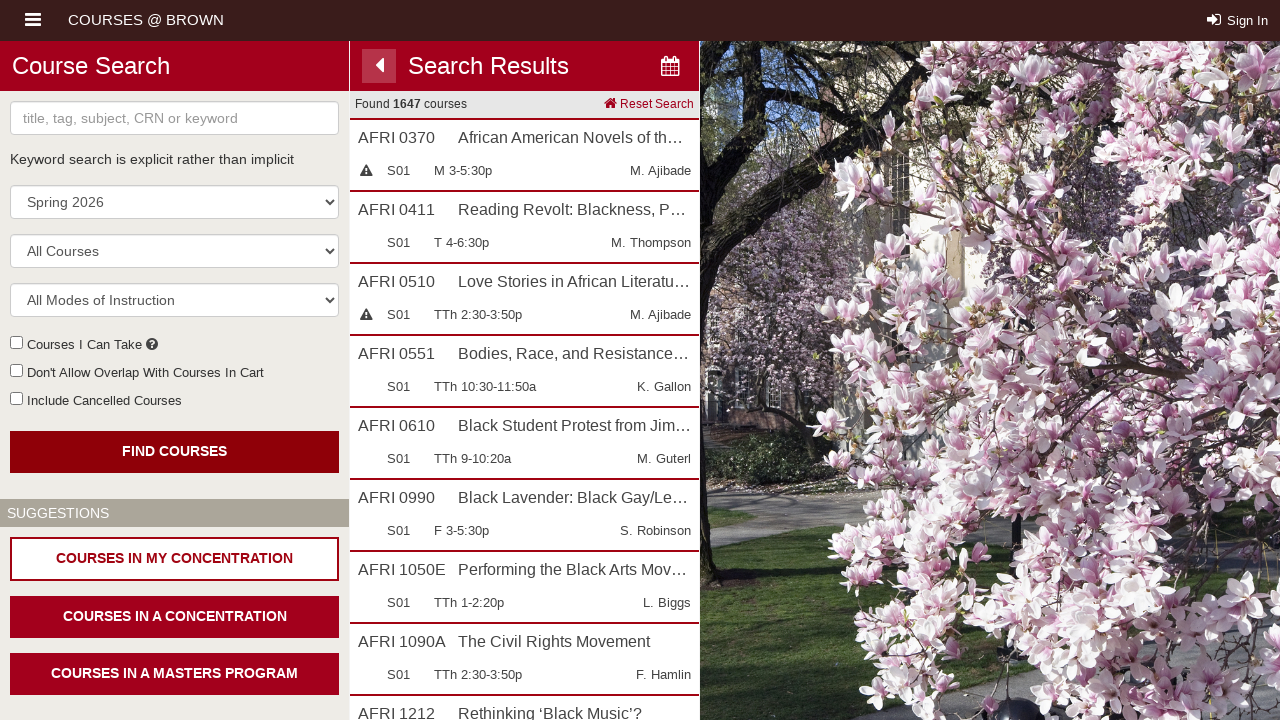